Tests handling multiple windows and tabs by opening a new window and switching between them

Starting URL: https://the-internet.herokuapp.com/windows

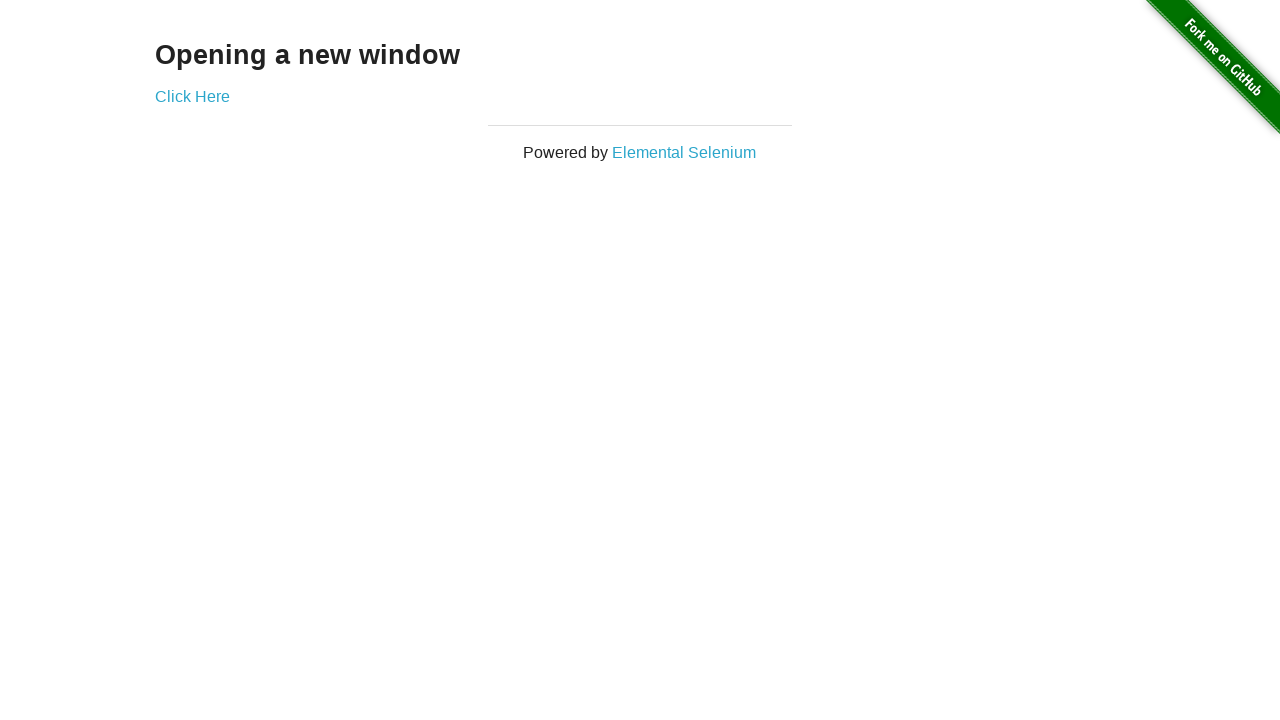

Clicked link to open new window at (192, 96) on div[class='example'] a
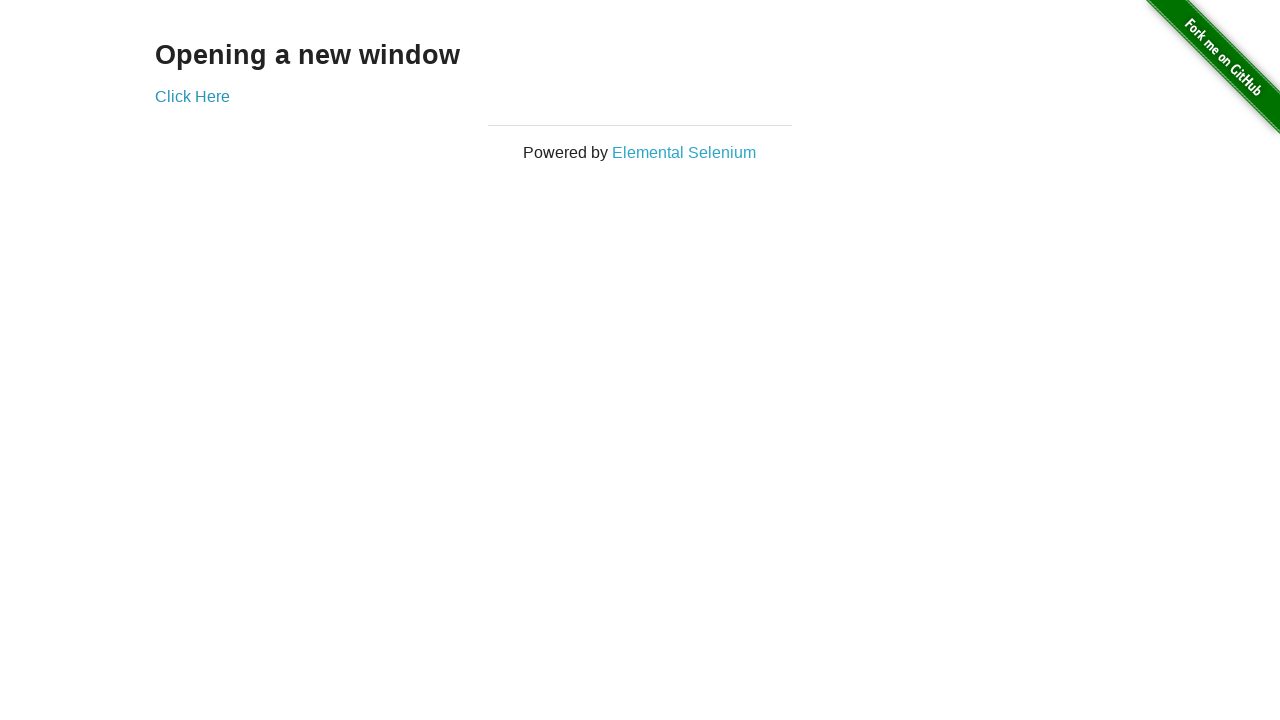

Verified new window loaded with 'New Window' heading
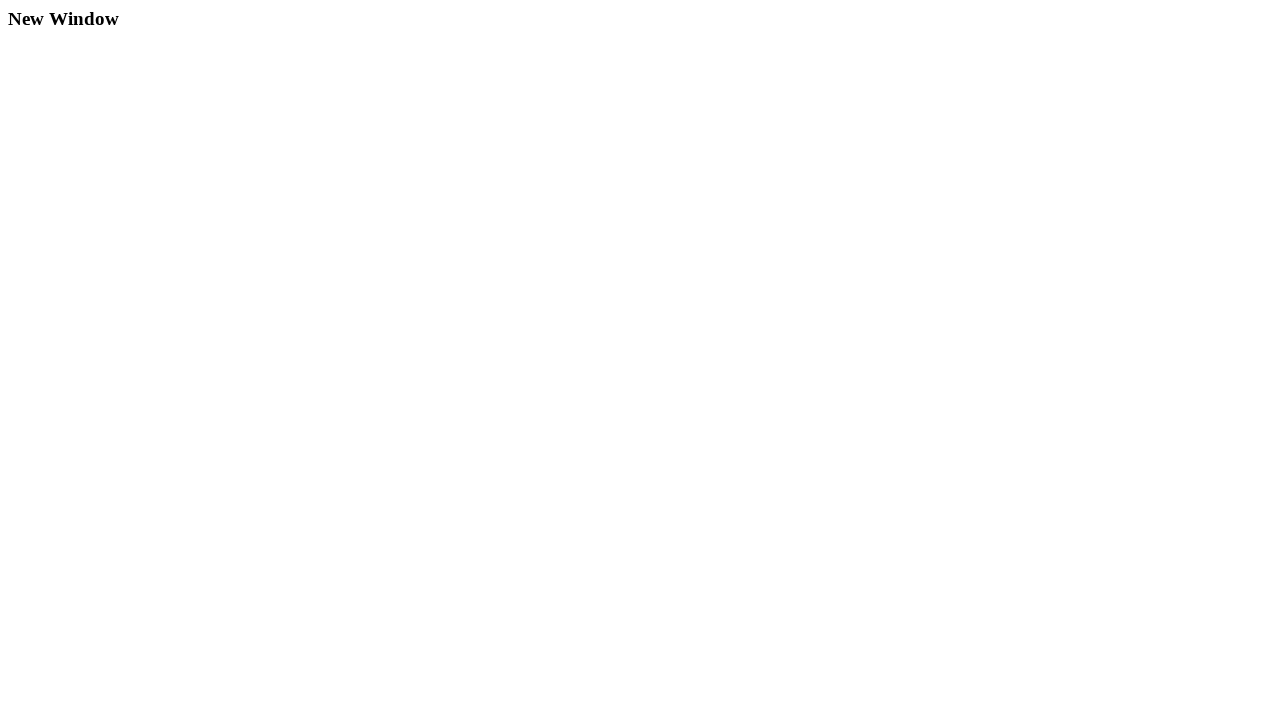

Verified original page still contains 'Opening a new window' heading
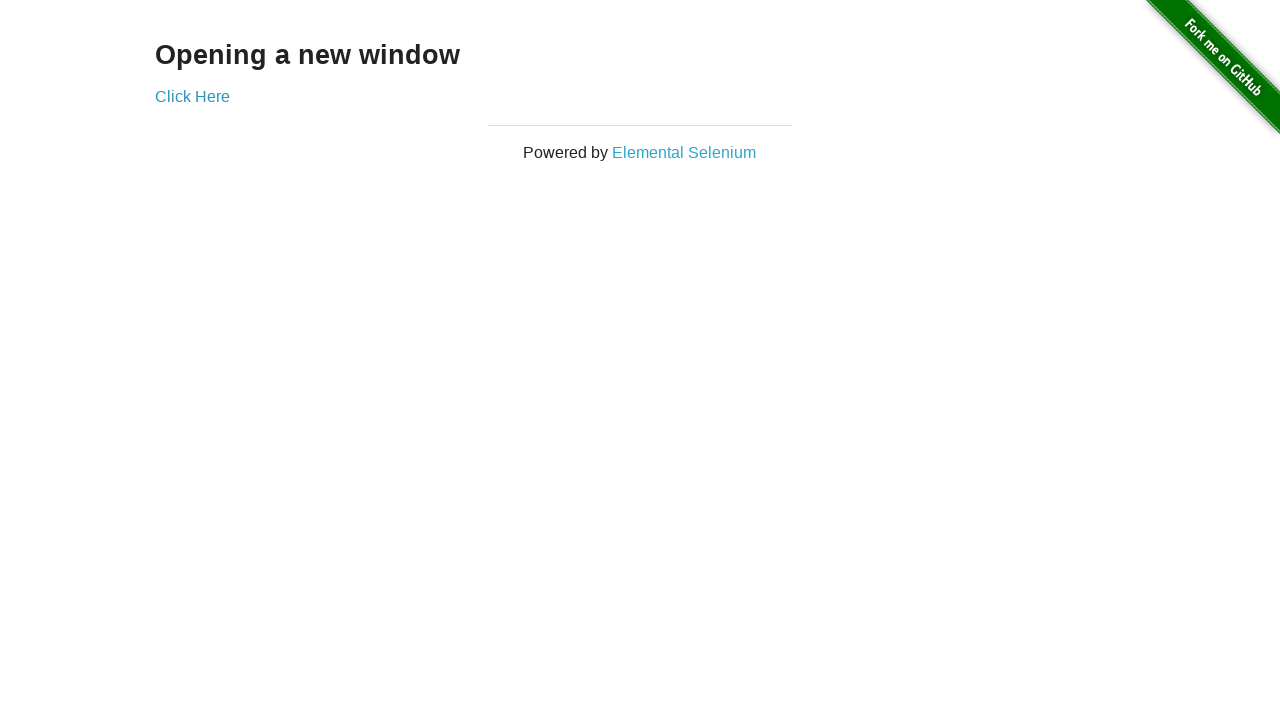

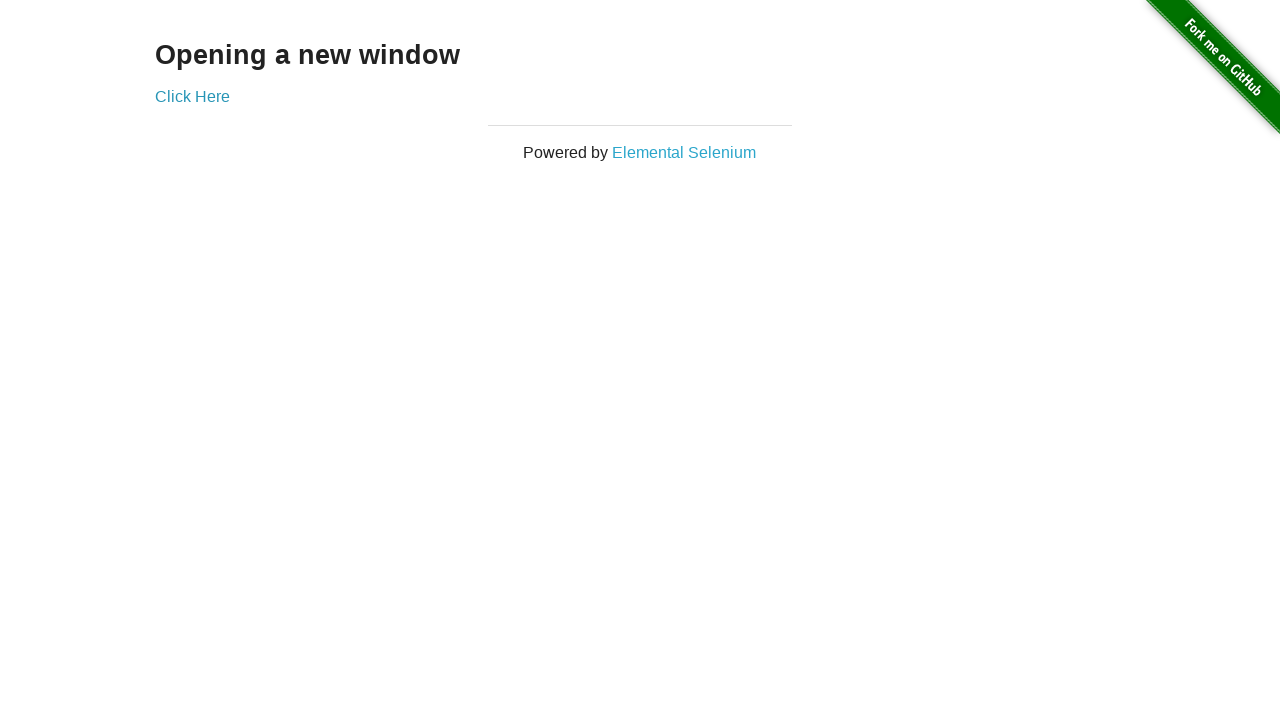